Tests filtering to display only active (incomplete) todo items

Starting URL: https://demo.playwright.dev/todomvc

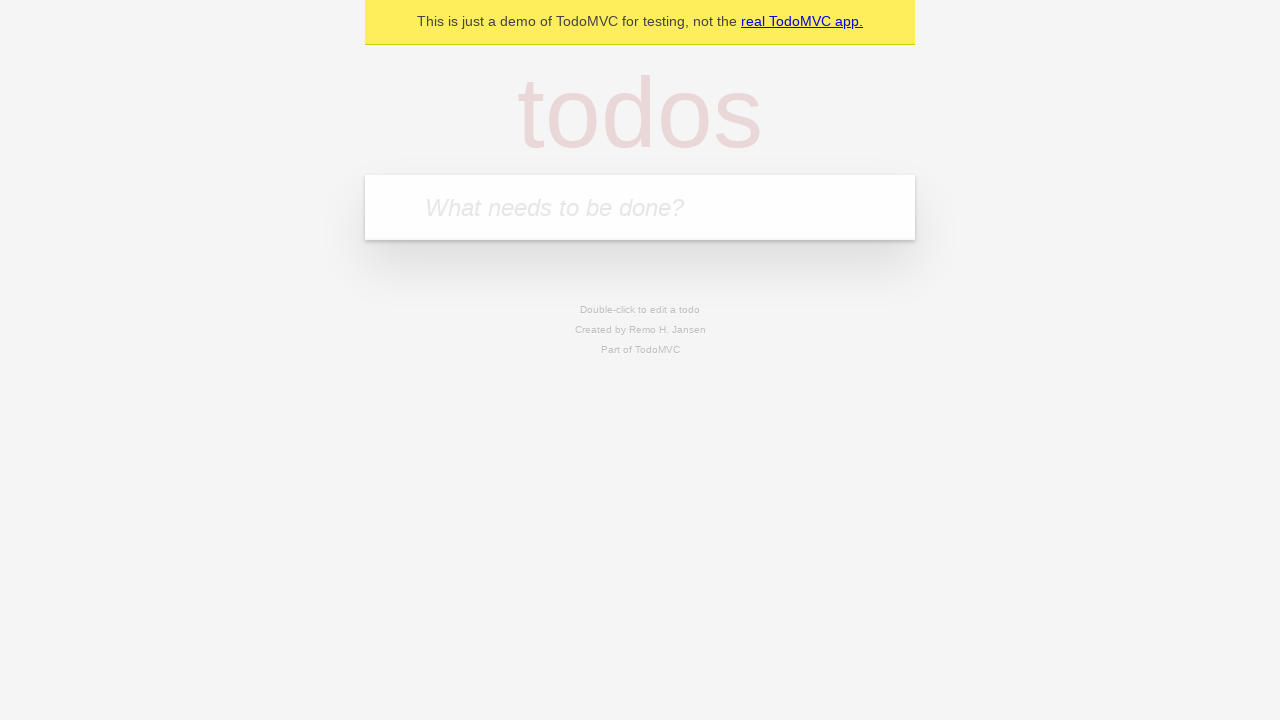

Filled todo input with 'buy some cheese' on internal:attr=[placeholder="What needs to be done?"i]
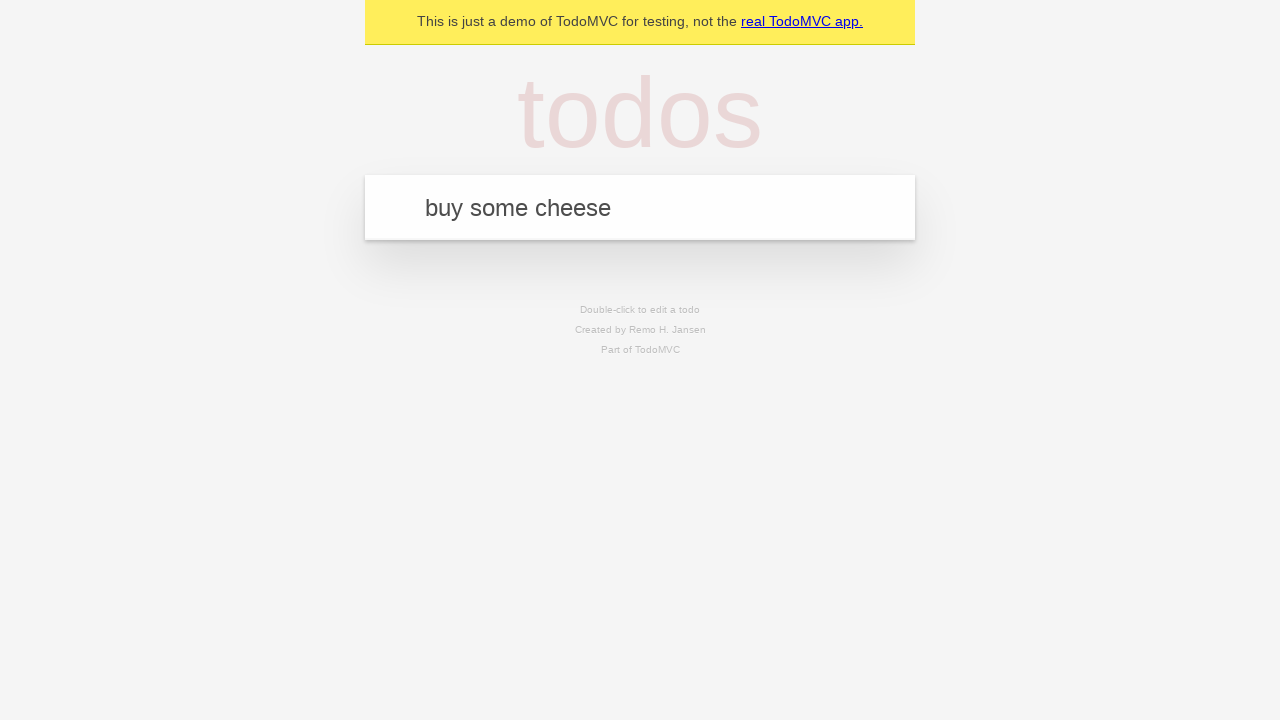

Pressed Enter to add todo 'buy some cheese' on internal:attr=[placeholder="What needs to be done?"i]
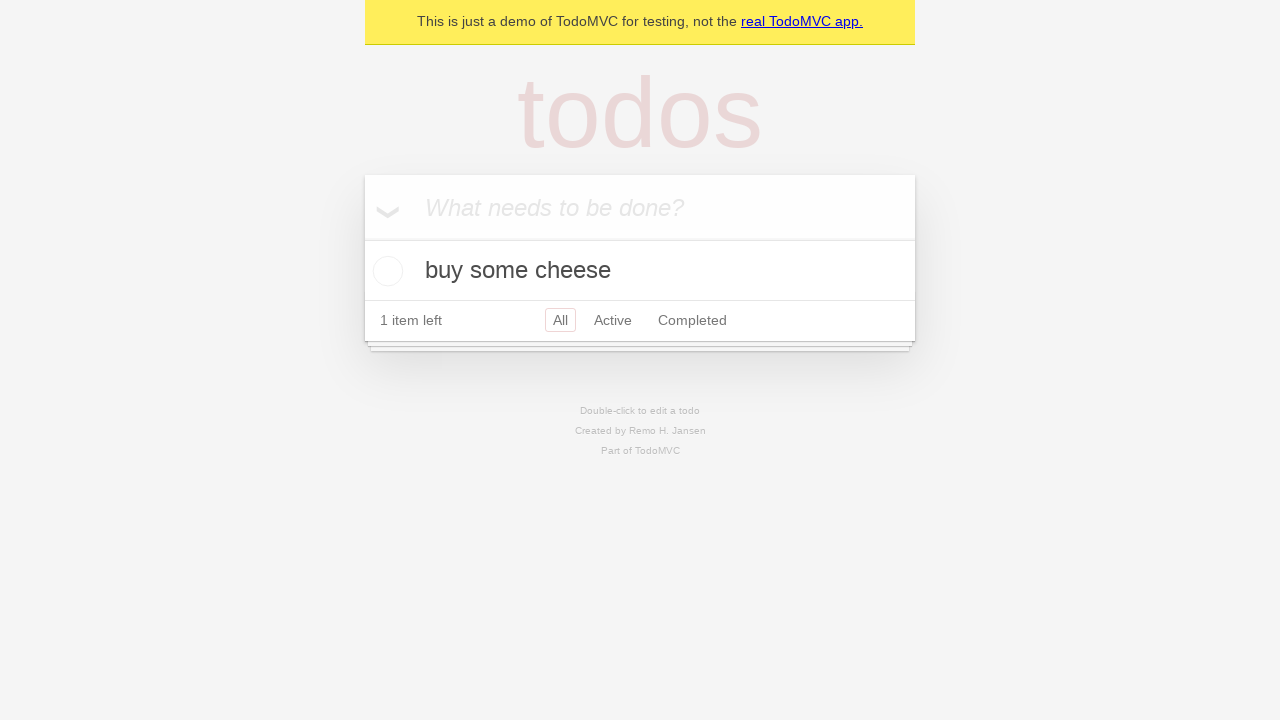

Filled todo input with 'feed the cat' on internal:attr=[placeholder="What needs to be done?"i]
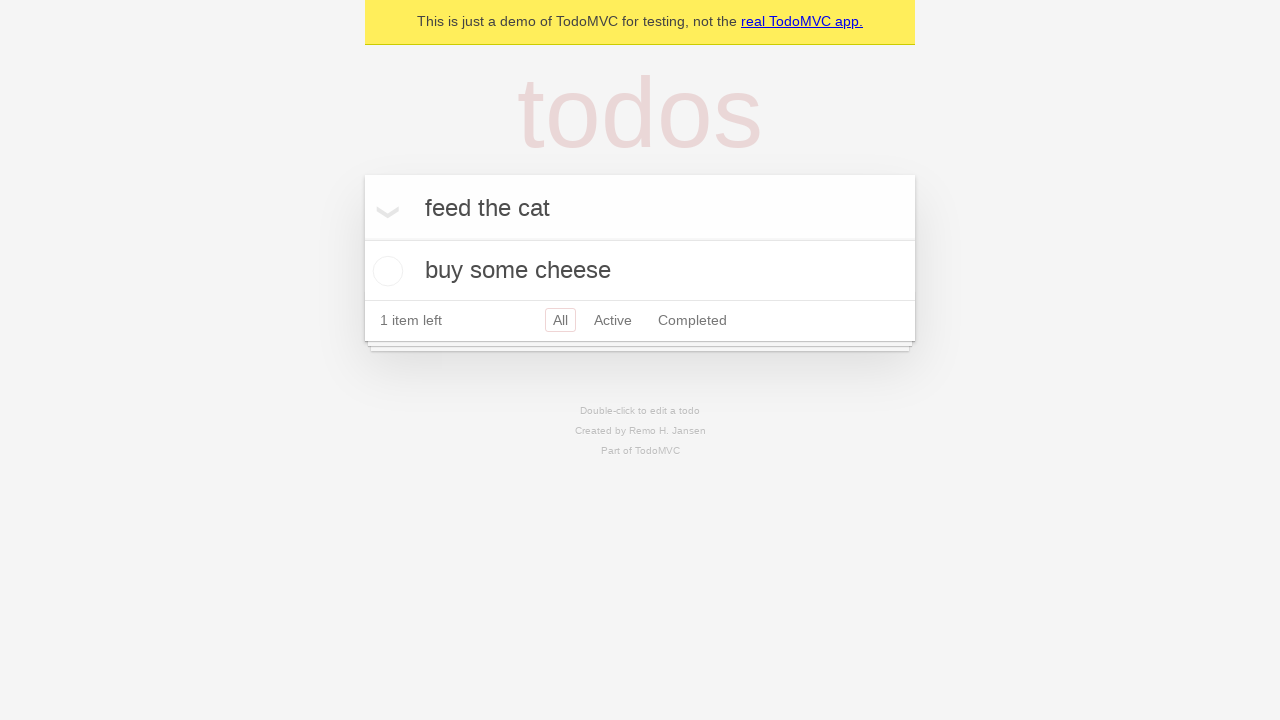

Pressed Enter to add todo 'feed the cat' on internal:attr=[placeholder="What needs to be done?"i]
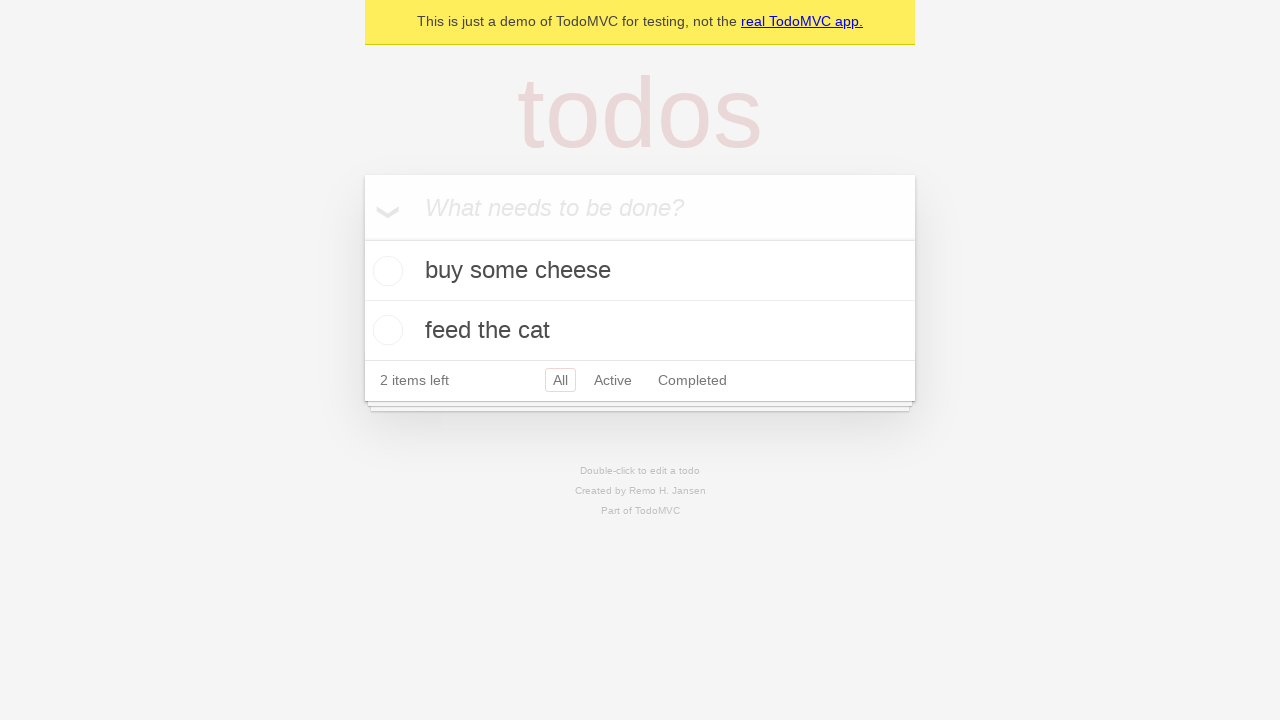

Filled todo input with 'book a doctors appointment' on internal:attr=[placeholder="What needs to be done?"i]
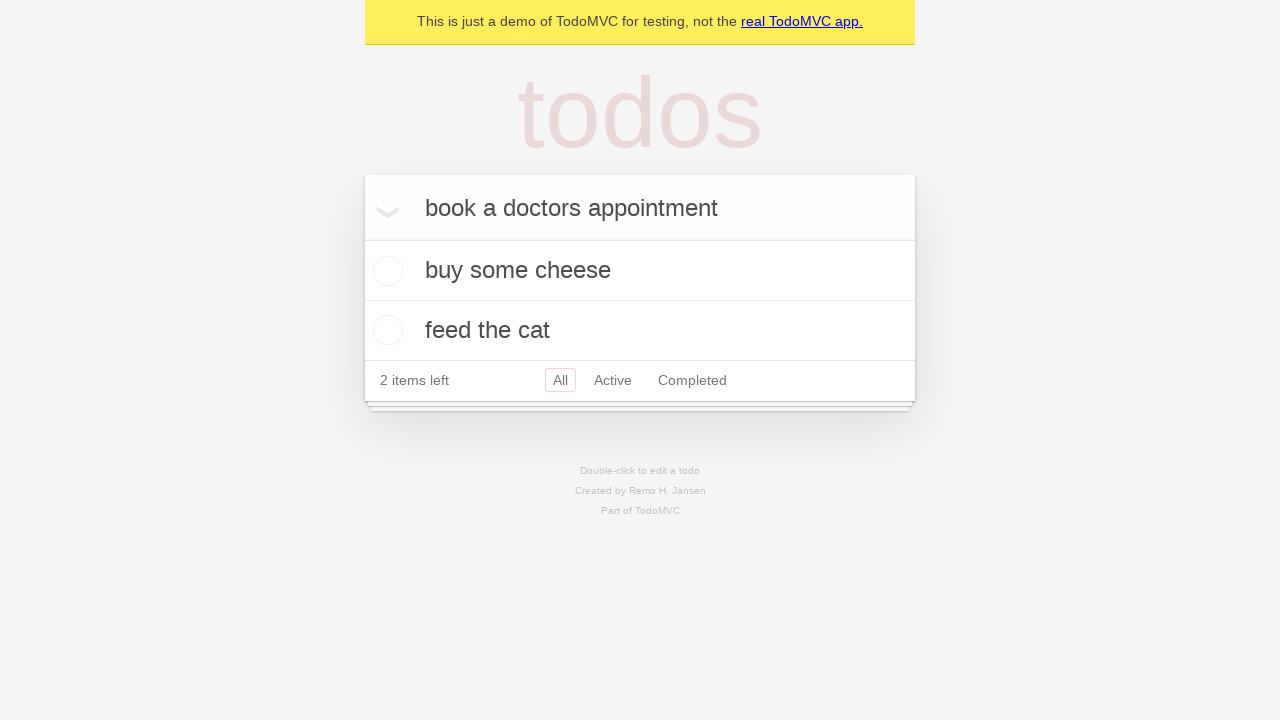

Pressed Enter to add todo 'book a doctors appointment' on internal:attr=[placeholder="What needs to be done?"i]
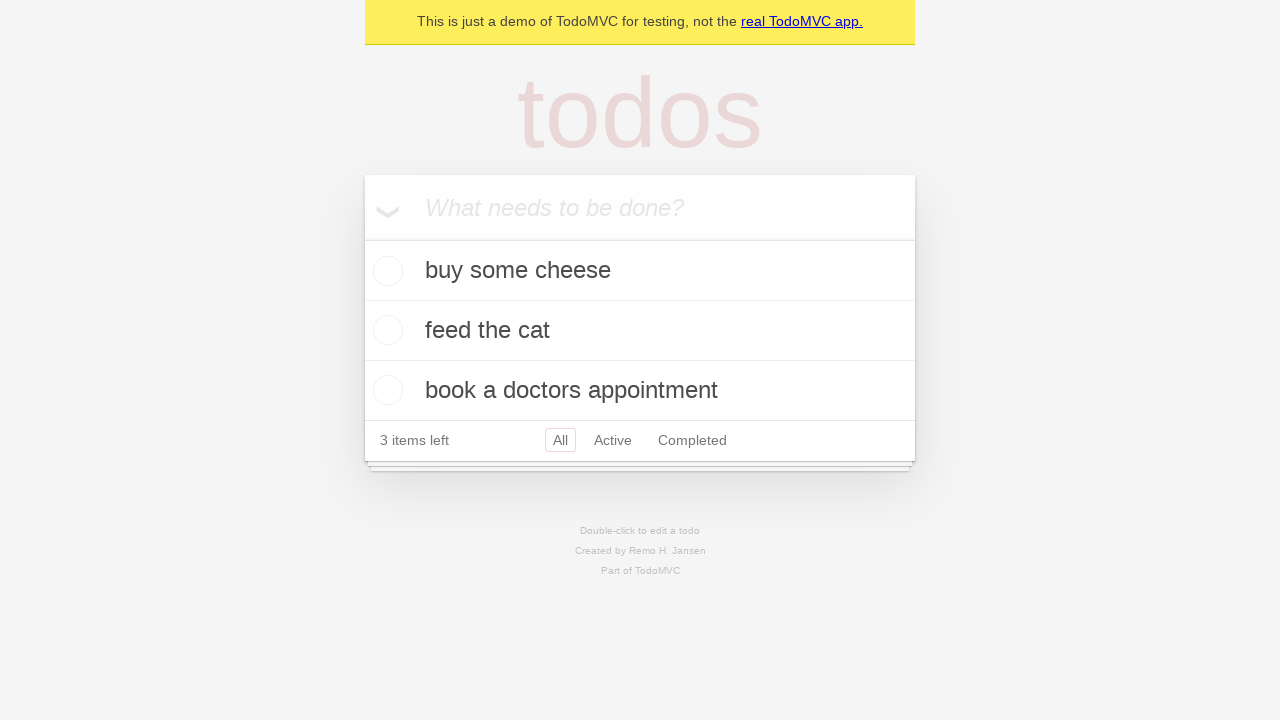

Waited for todos to be persisted in localStorage
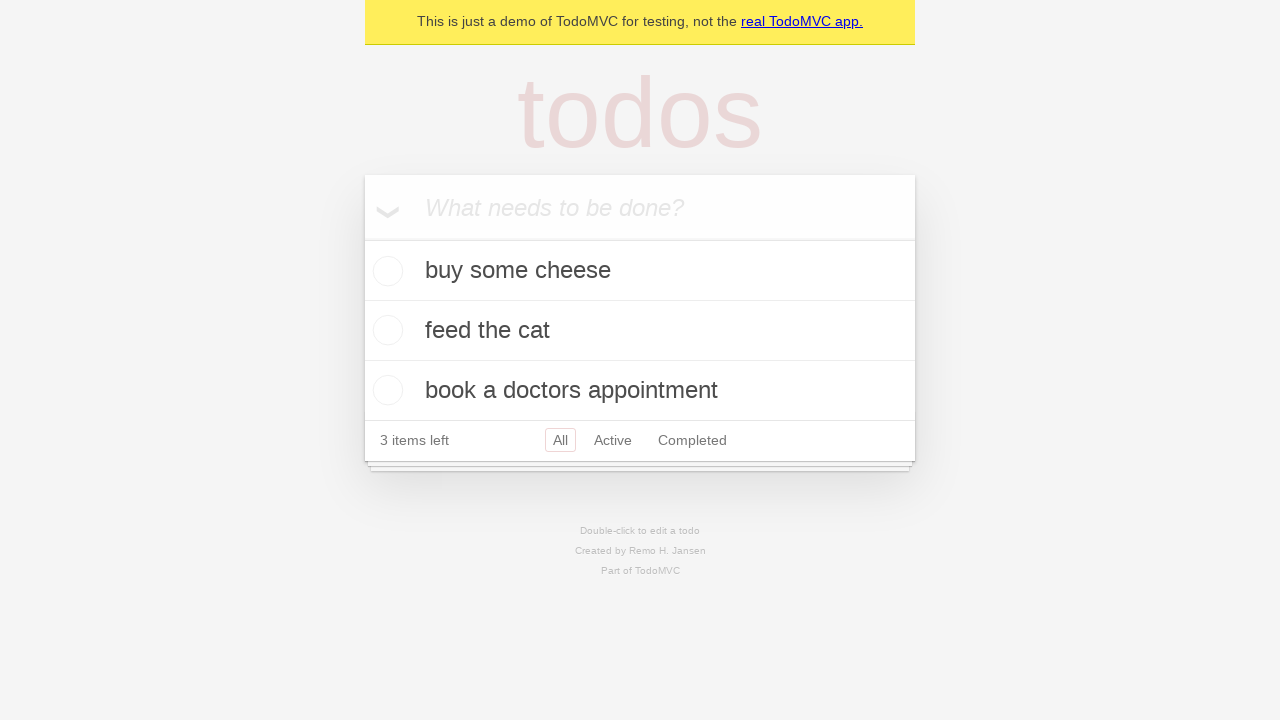

Checked the second todo item as complete at (385, 330) on internal:testid=[data-testid="todo-item"s] >> nth=1 >> internal:role=checkbox
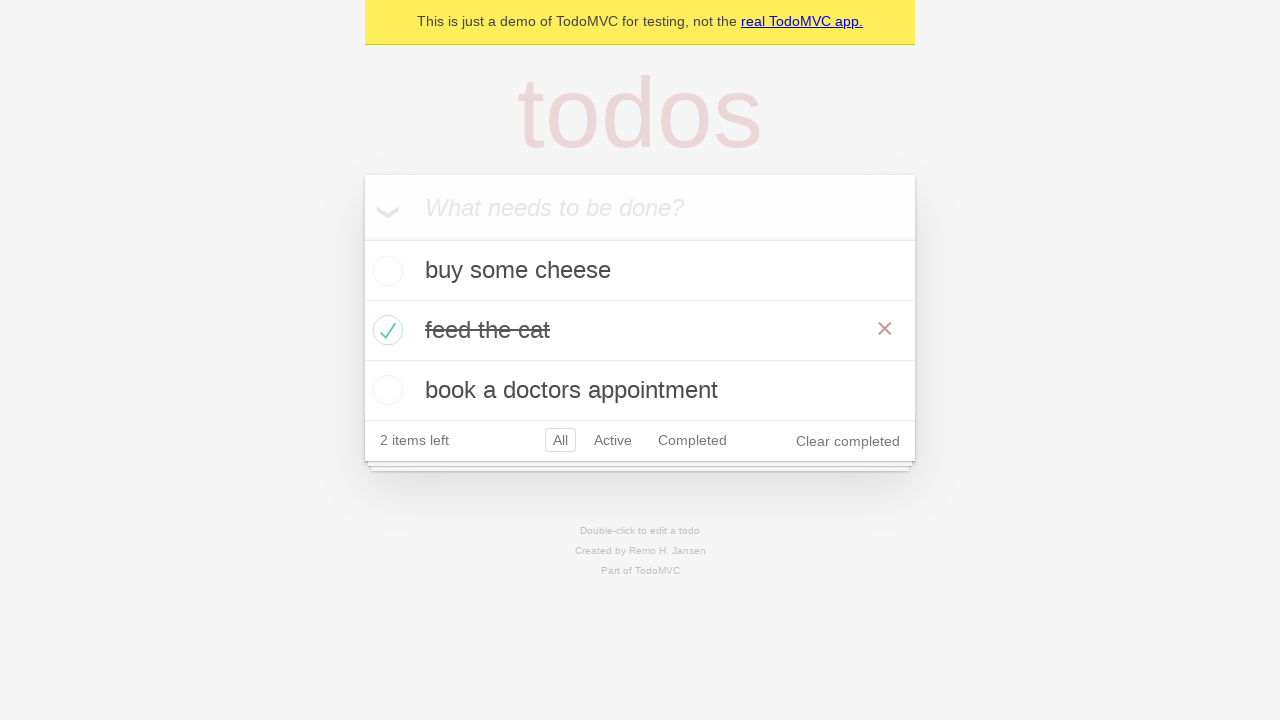

Waited for completion state to be saved in localStorage
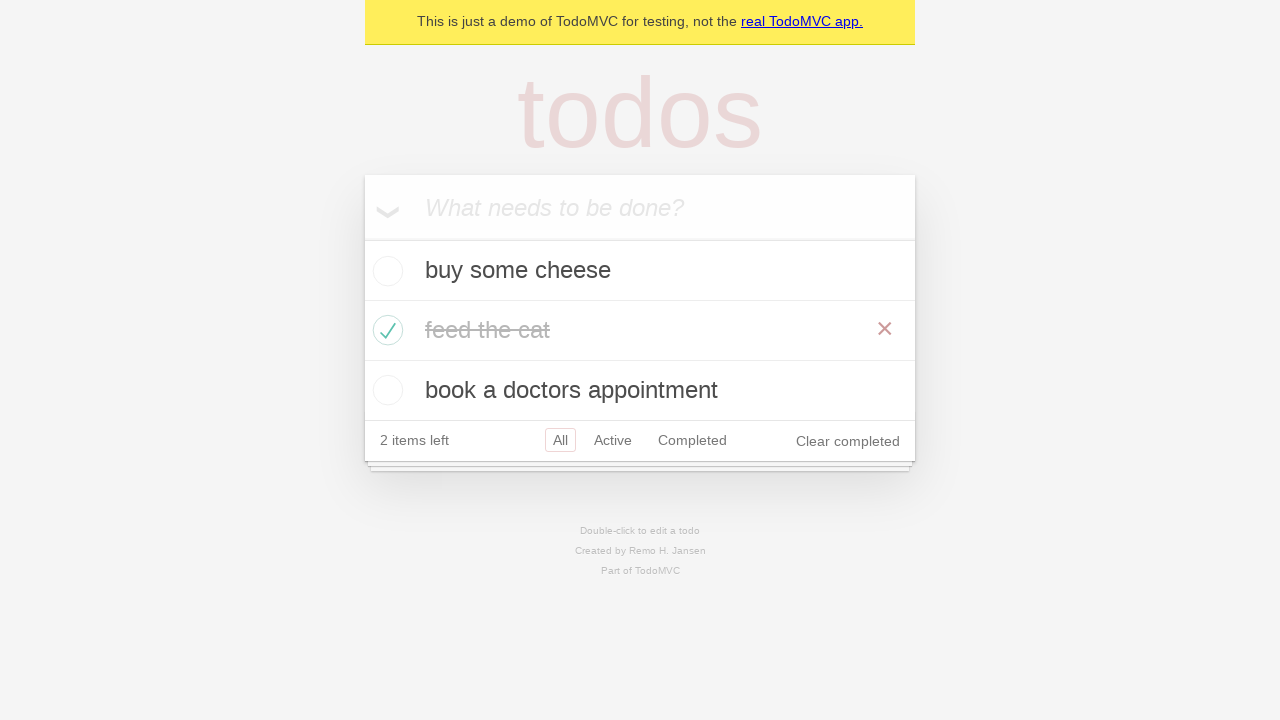

Clicked Active filter to display only incomplete todos at (613, 440) on internal:role=link[name="Active"i]
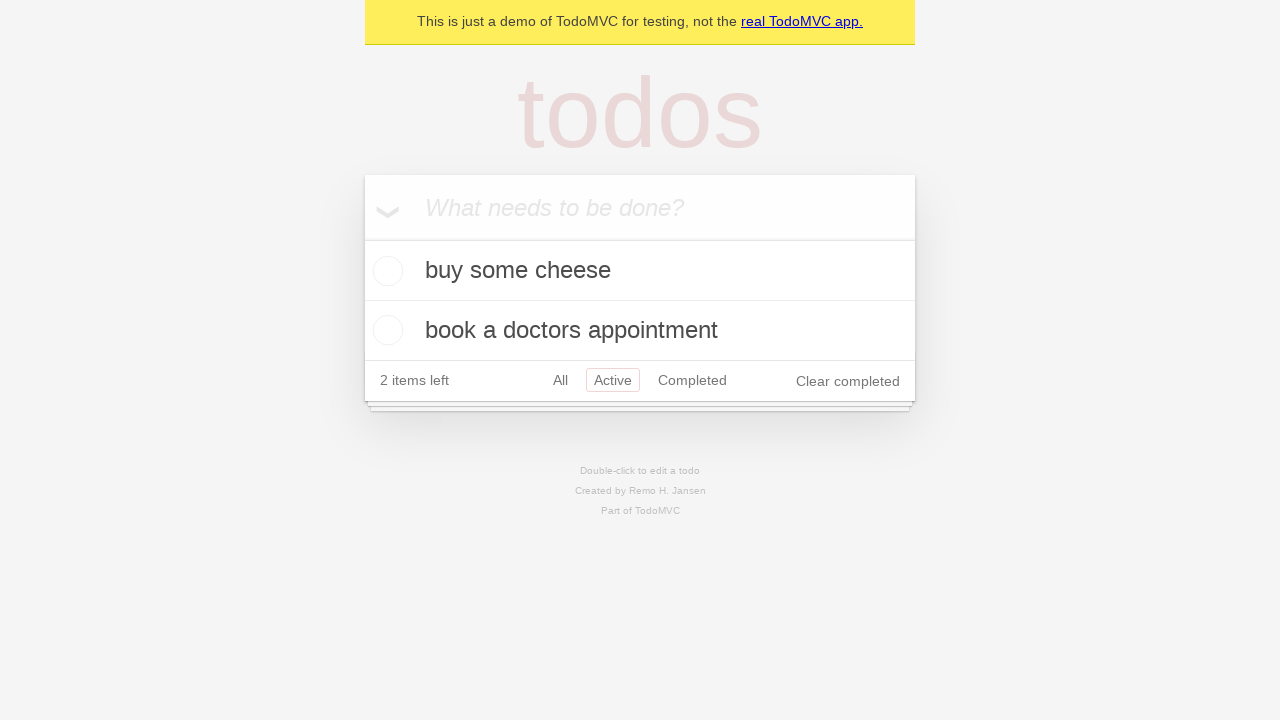

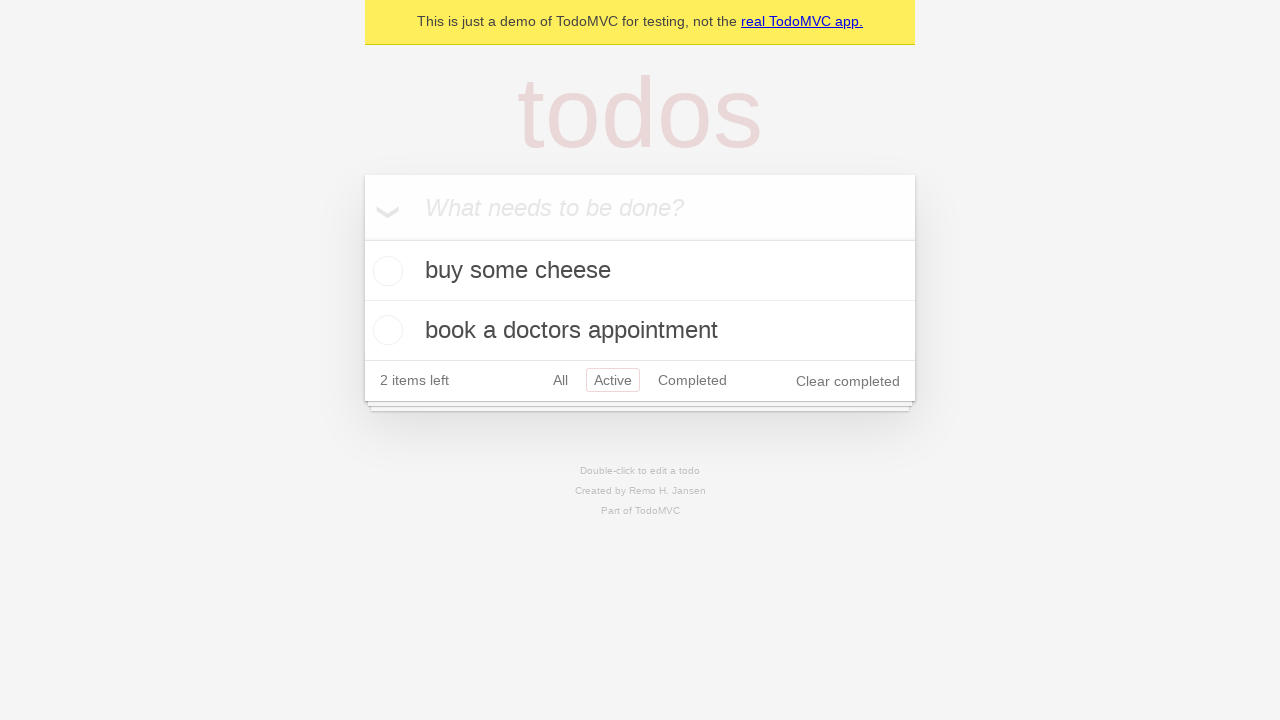